Tests JavaScript alert handling by entering text in a name field, triggering an alert, accepting it, then triggering a confirmation dialog and dismissing it.

Starting URL: https://rahulshettyacademy.com/AutomationPractice/

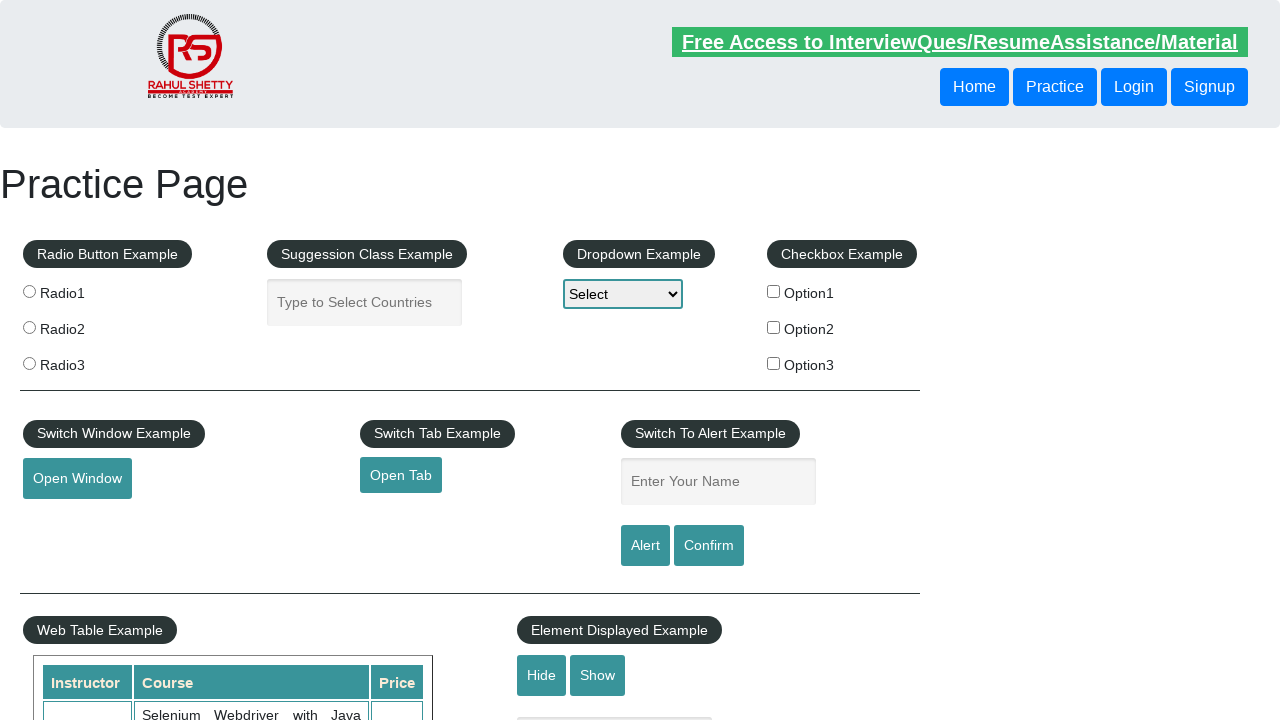

Filled name field with 'Rahul' on #name
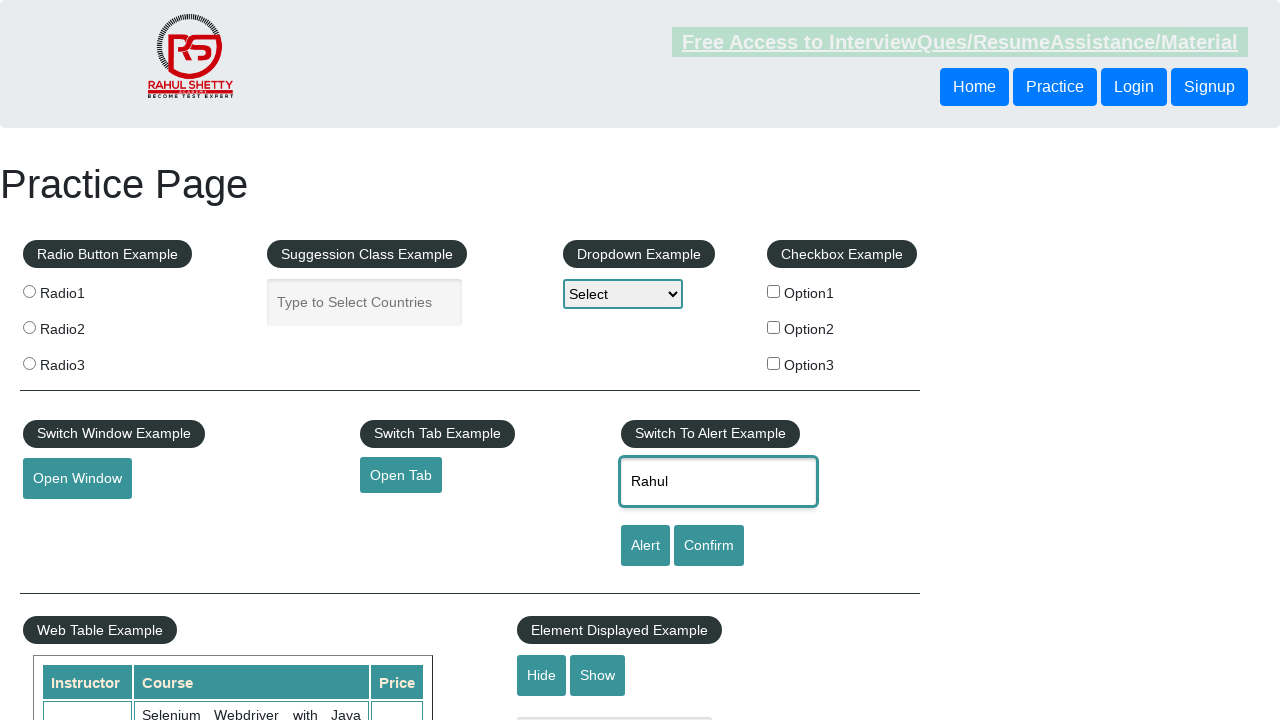

Clicked alert button to trigger JavaScript alert at (645, 546) on [id='alertbtn']
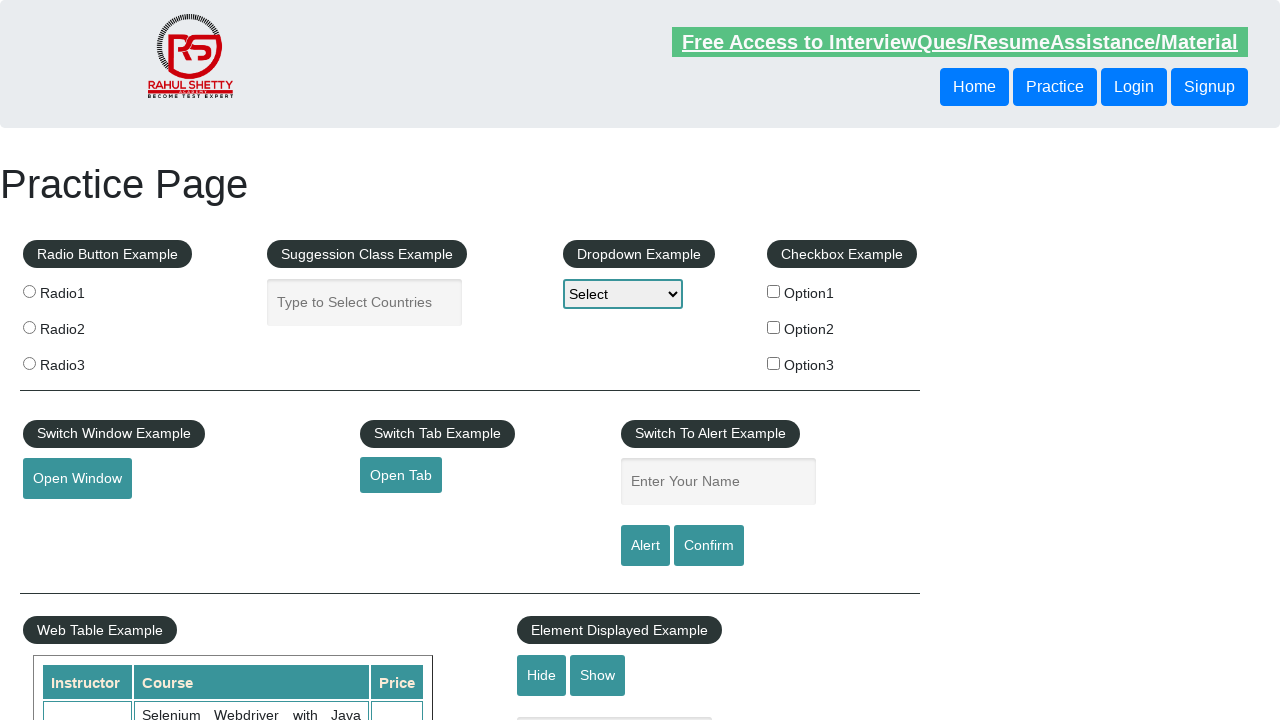

Set up dialog handler to accept alert
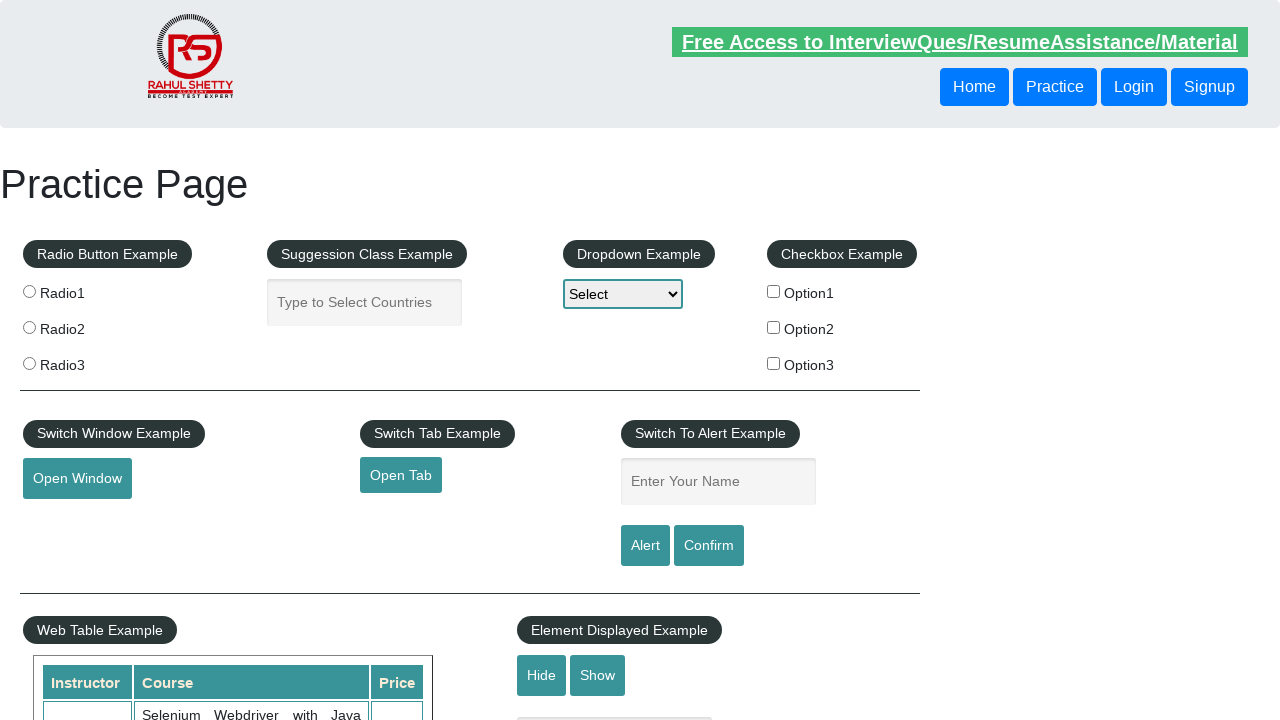

Waited for alert to be accepted
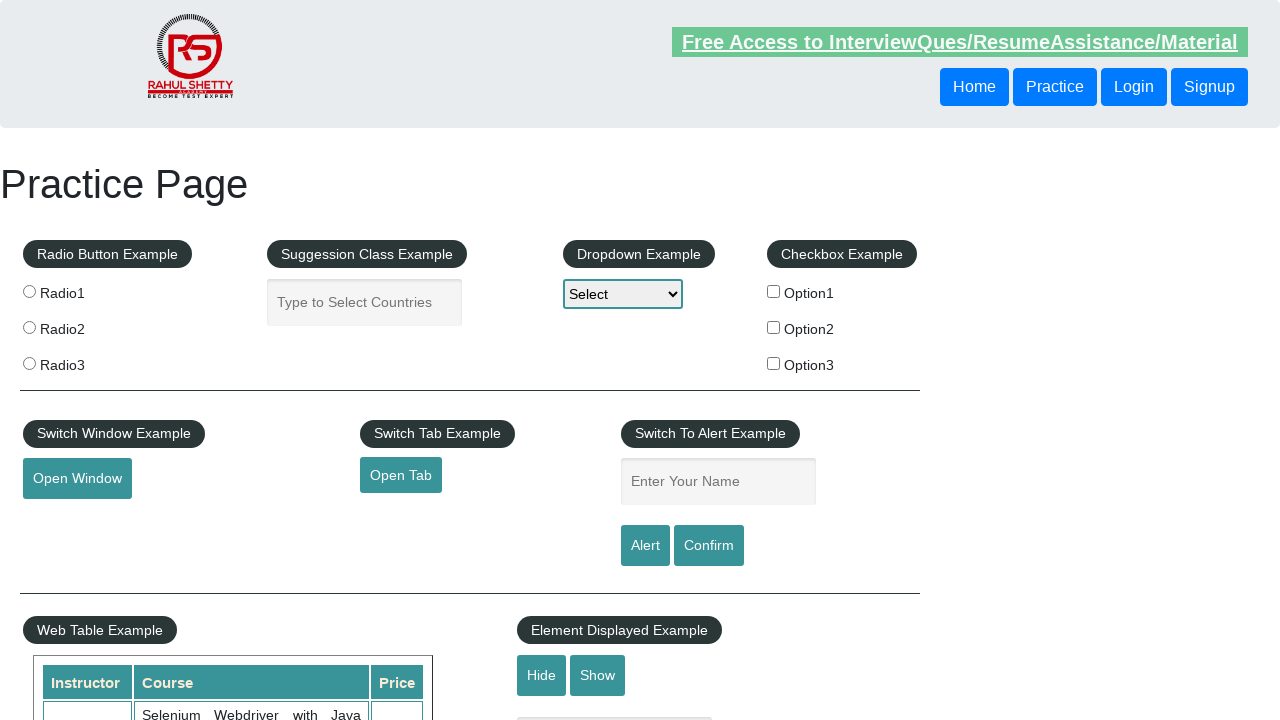

Clicked confirm button to trigger confirmation dialog at (709, 546) on #confirmbtn
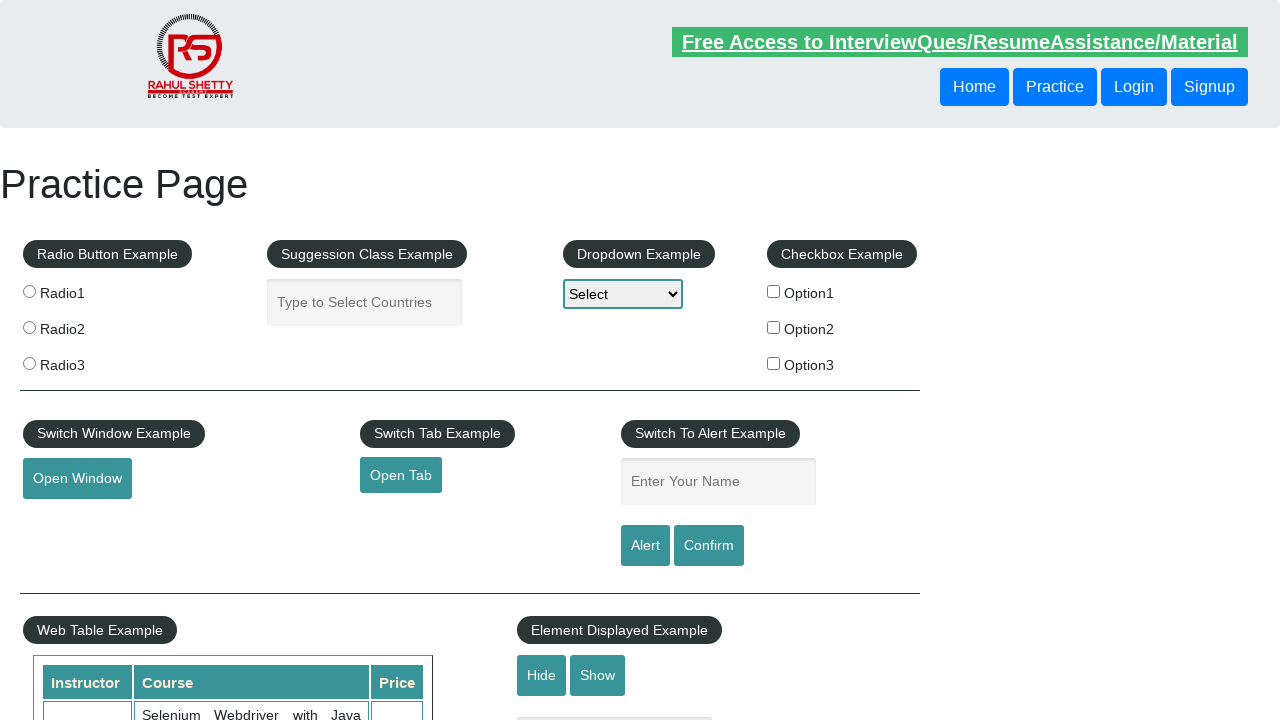

Set up dialog handler to dismiss confirmation dialog
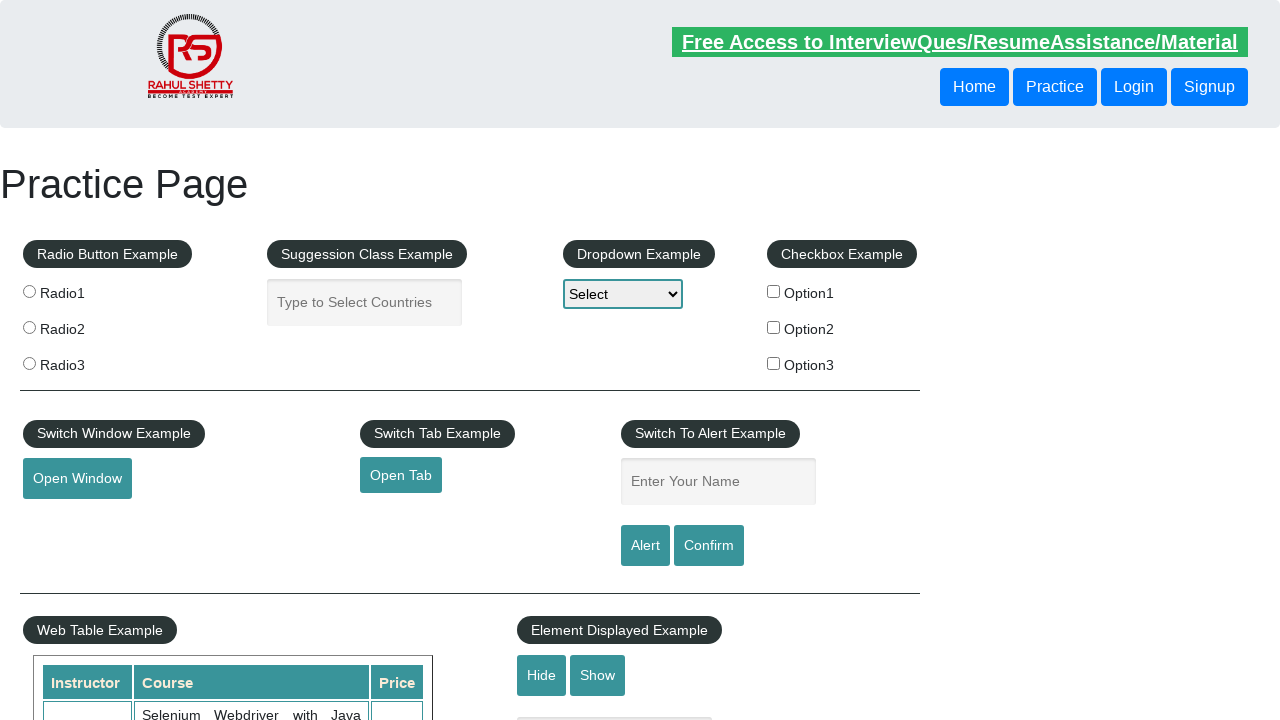

Waited for confirmation dialog to be dismissed
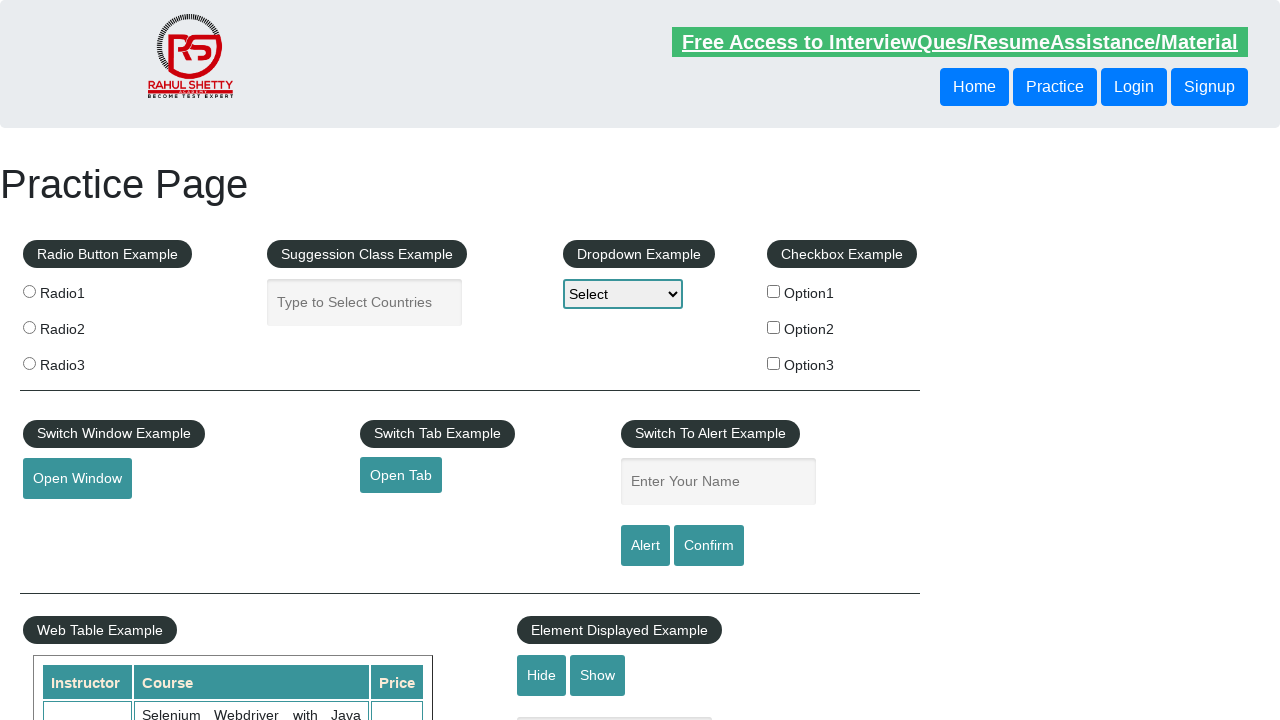

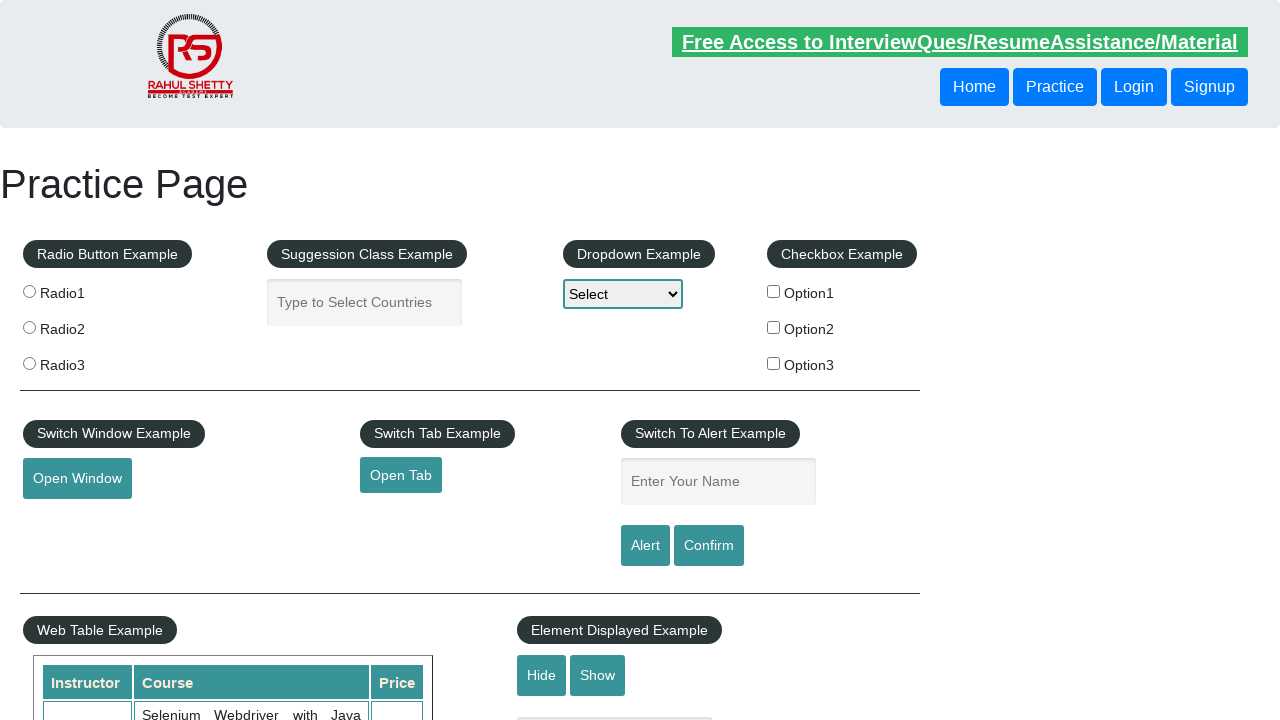